Tests an e-commerce vegetable shop by adding multiple products to cart, applying a promo code, and verifying the discount is applied

Starting URL: https://rahulshettyacademy.com/seleniumPractise/#/

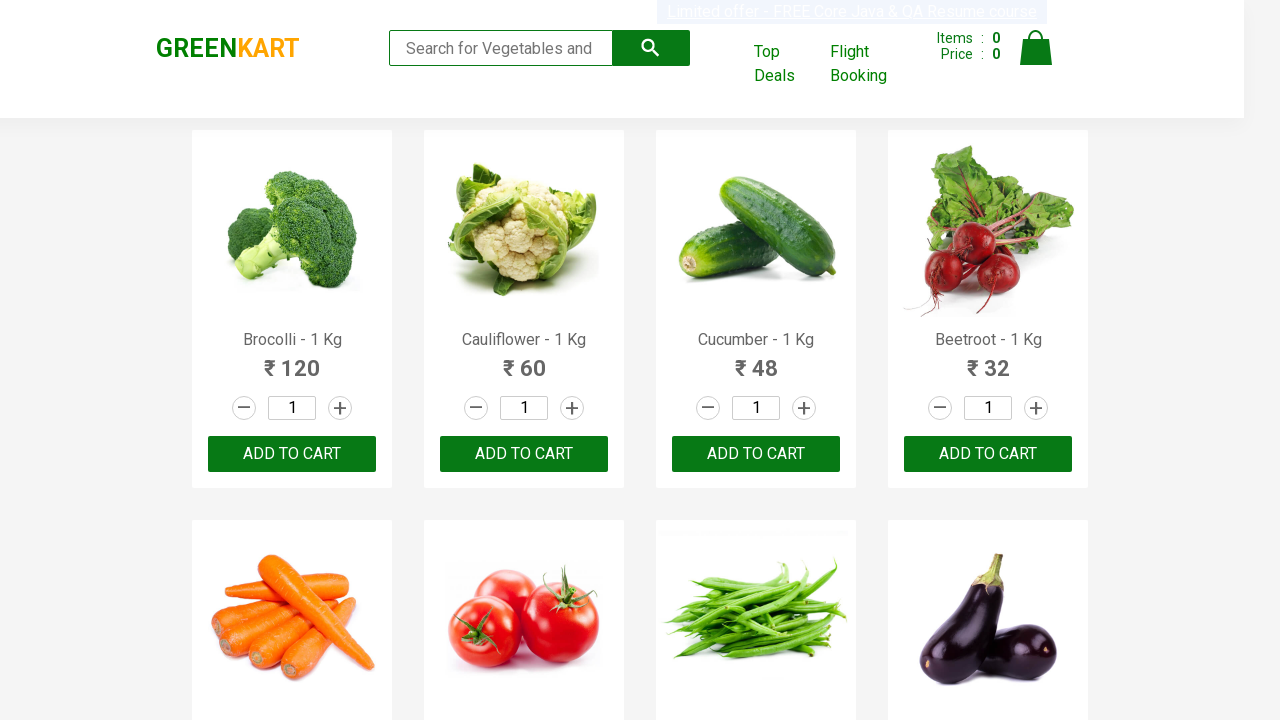

Added 'Cucumber' to cart at (756, 454) on div.product-action > button >> nth=2
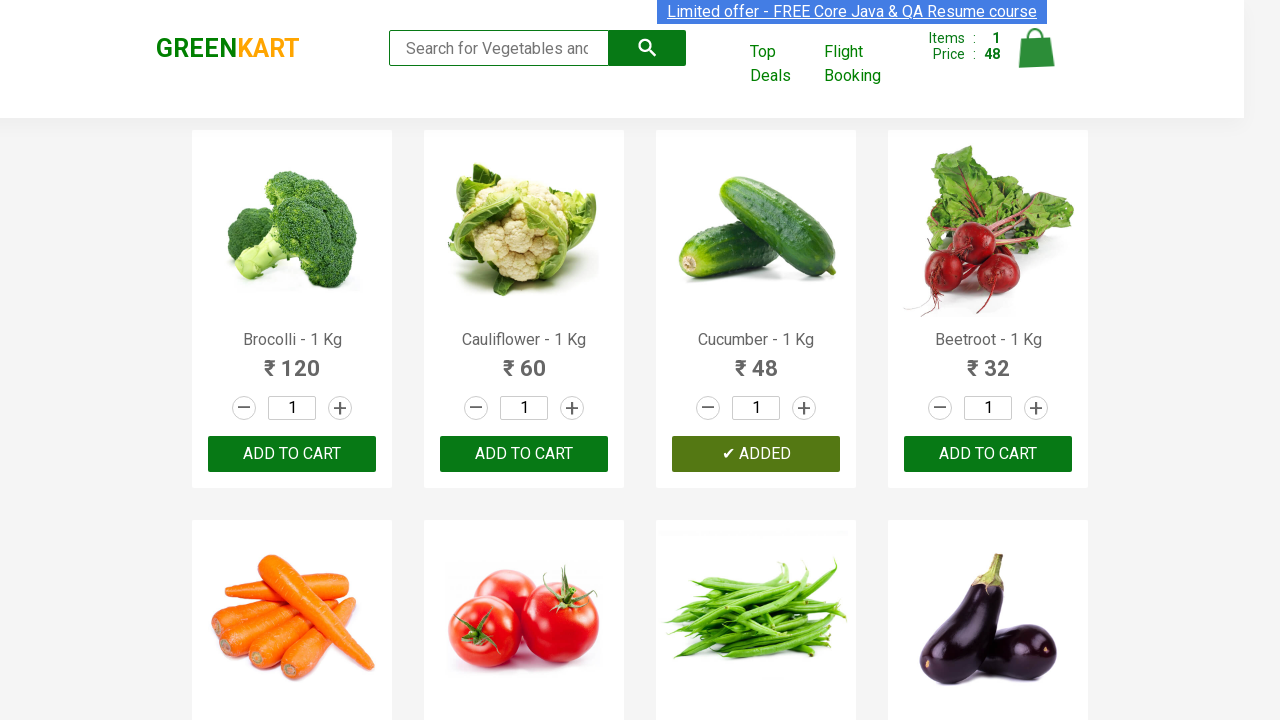

Added 'Brocolli' to cart at (292, 454) on div.product-action > button >> nth=0
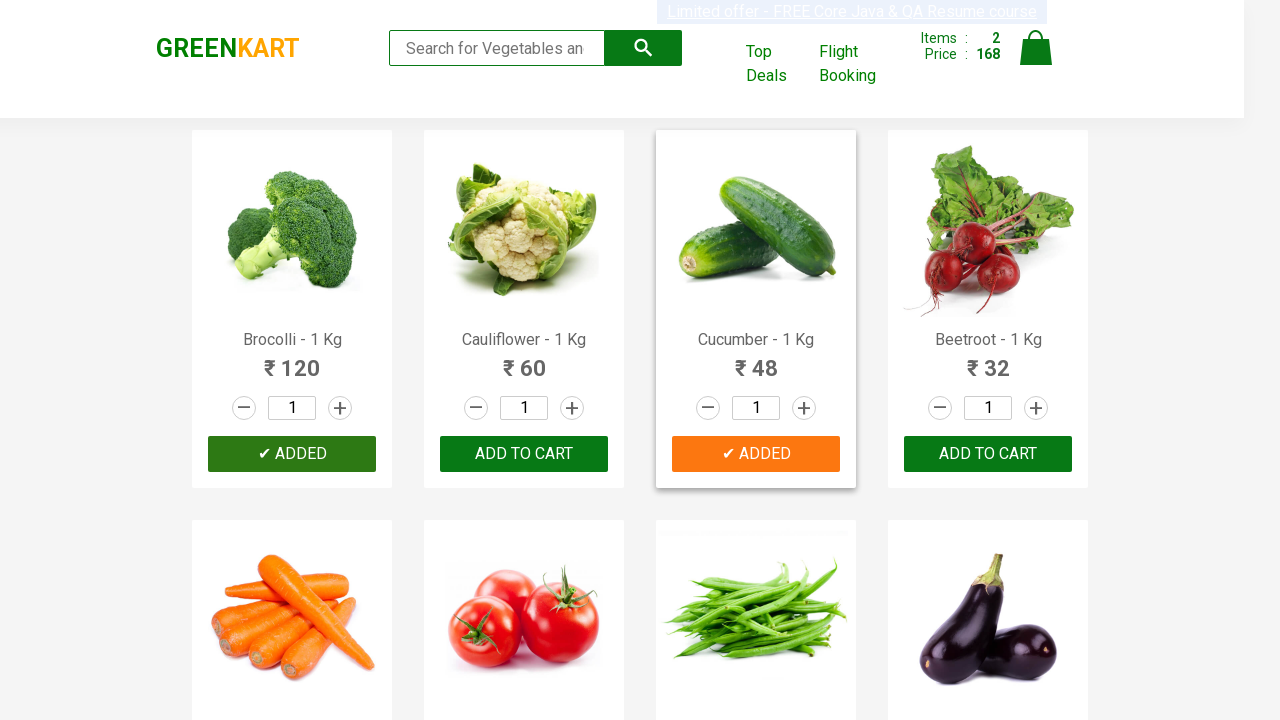

Added 'Beetroot' to cart at (988, 454) on div.product-action > button >> nth=3
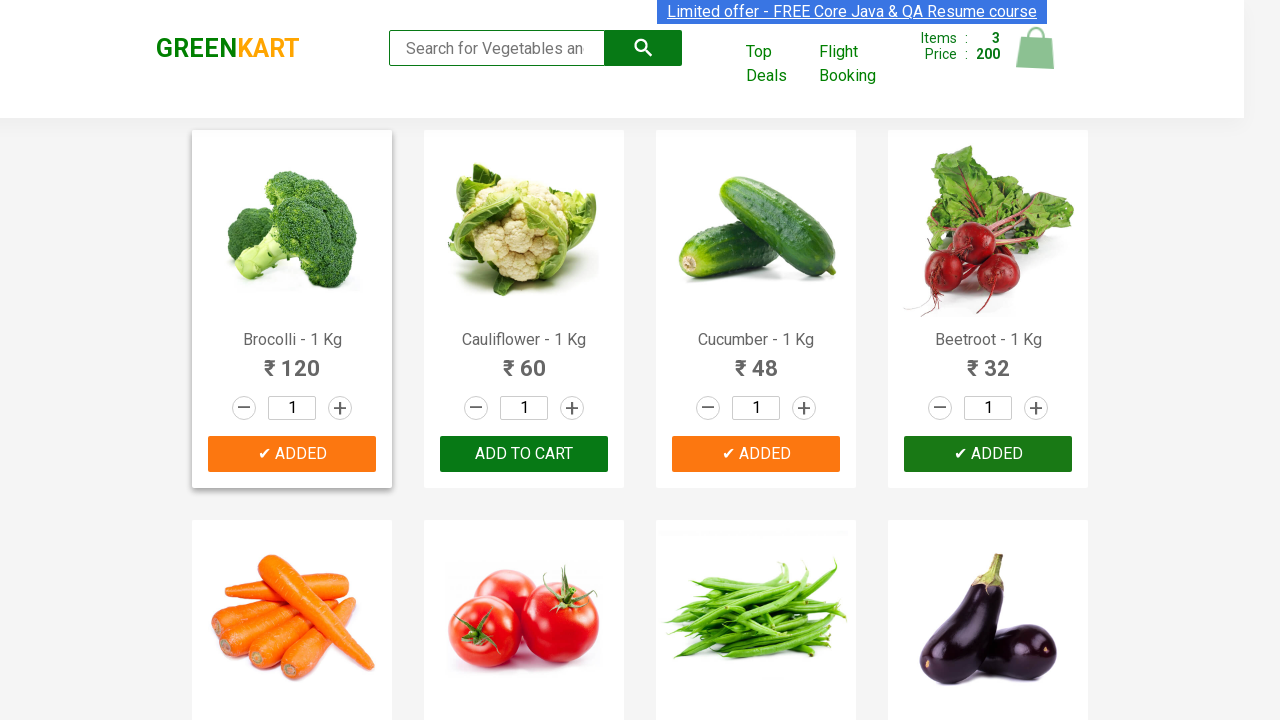

Clicked cart icon to view shopping cart at (1036, 48) on img[alt='Cart']
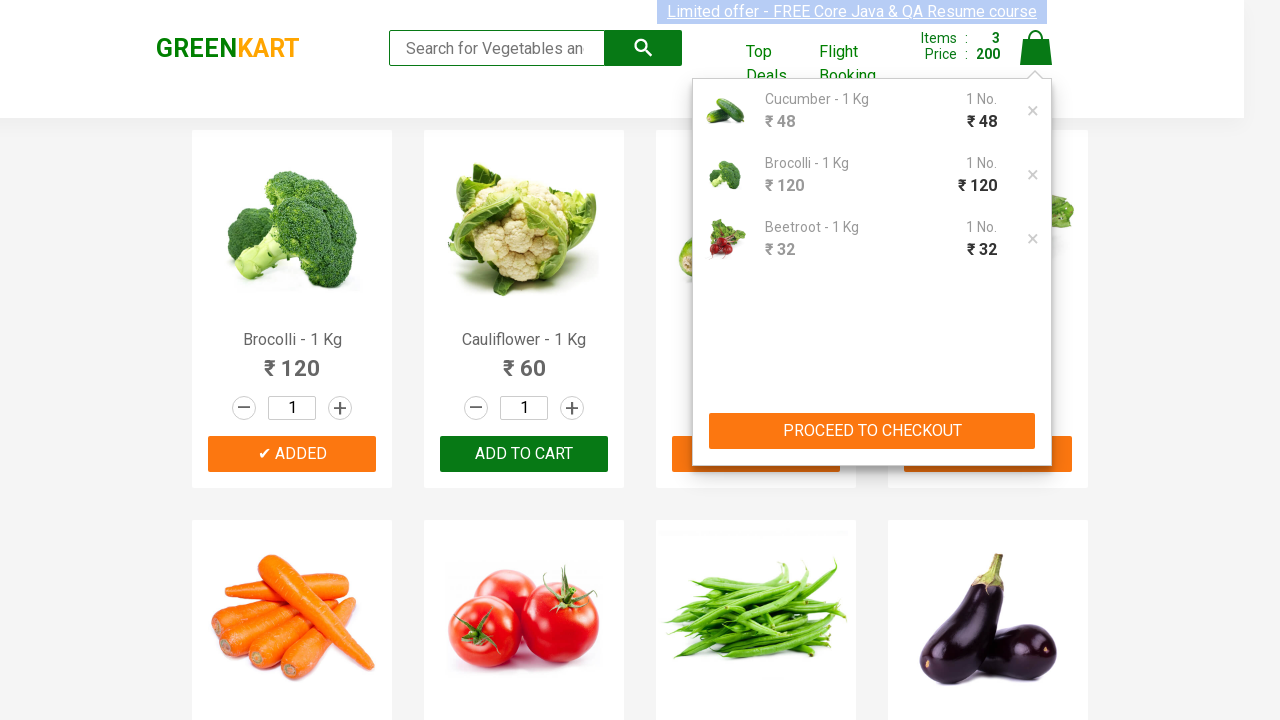

Clicked proceed to checkout button at (872, 431) on div.action-block > button
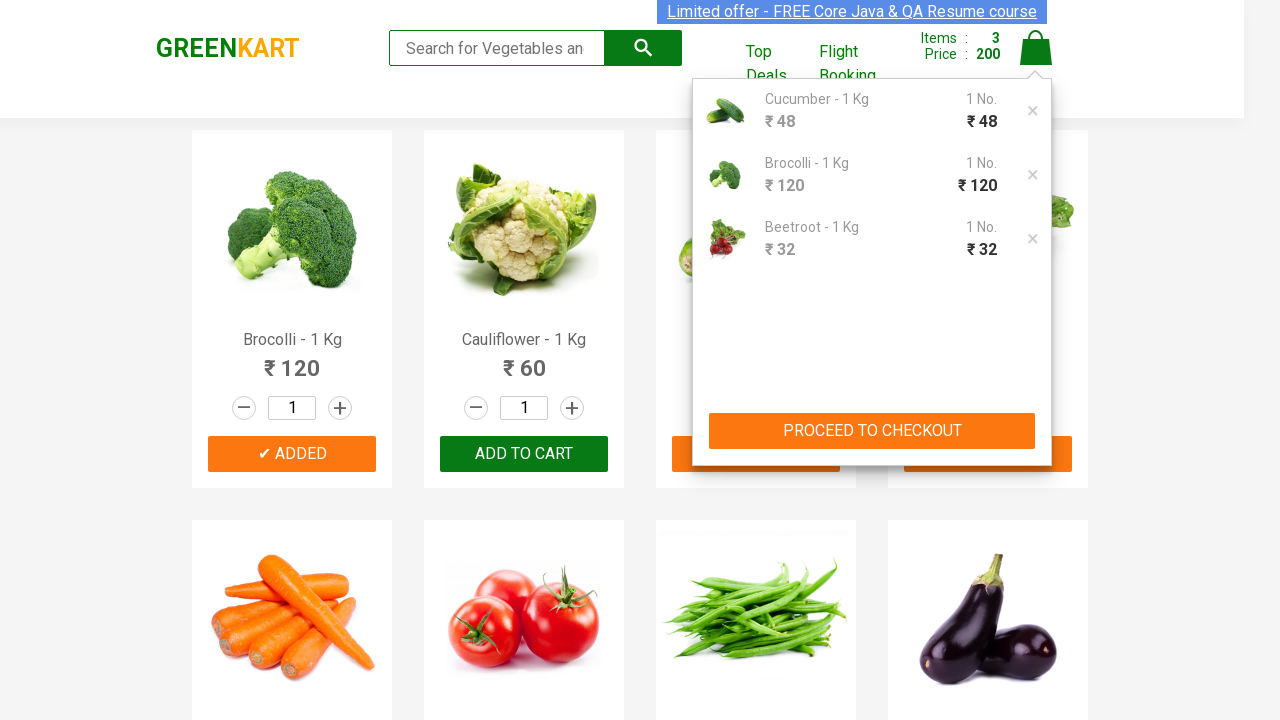

Promo code input field is now visible
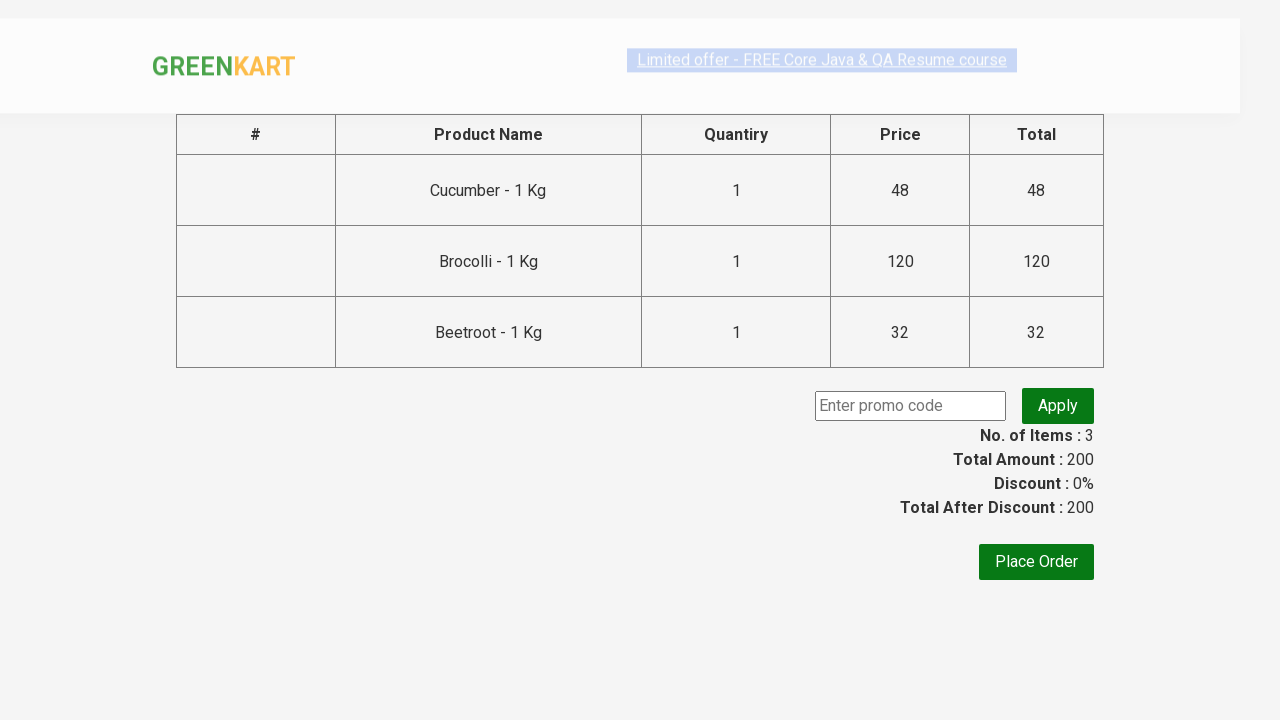

Filled promo code field with 'rahulshettyacademy' on input.promoCode
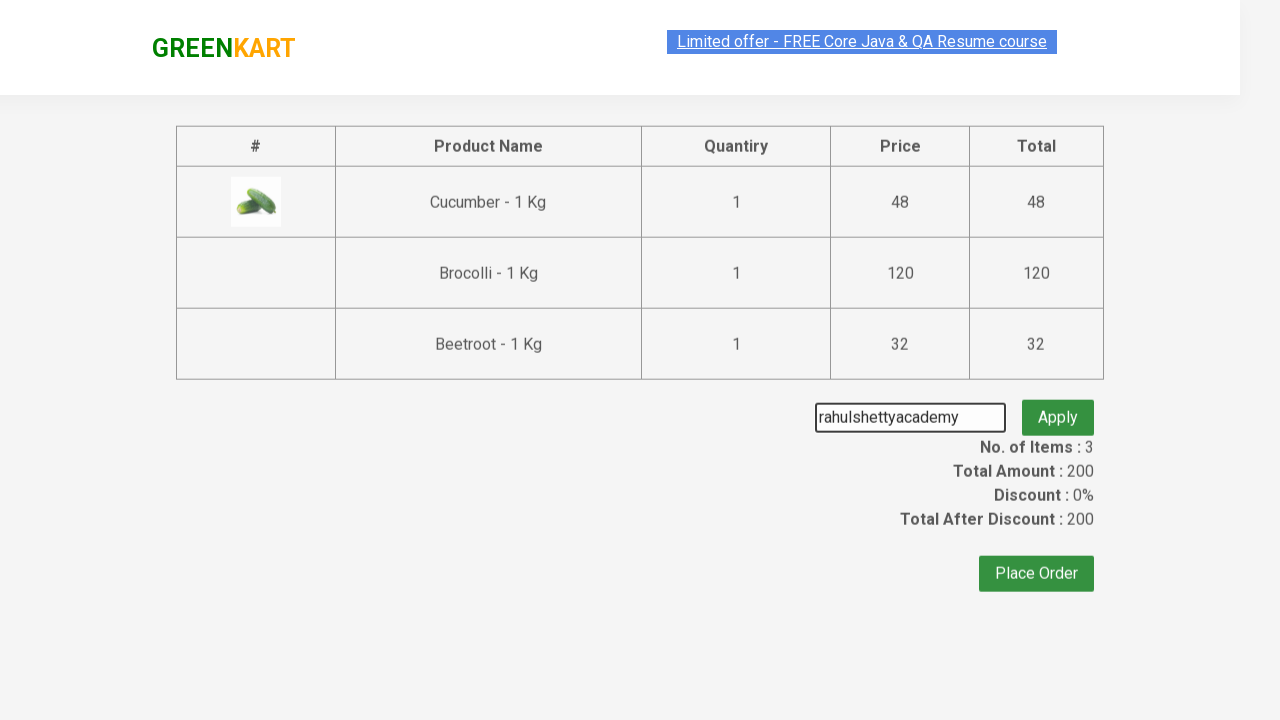

Clicked apply promo code button at (1058, 406) on button.promoBtn
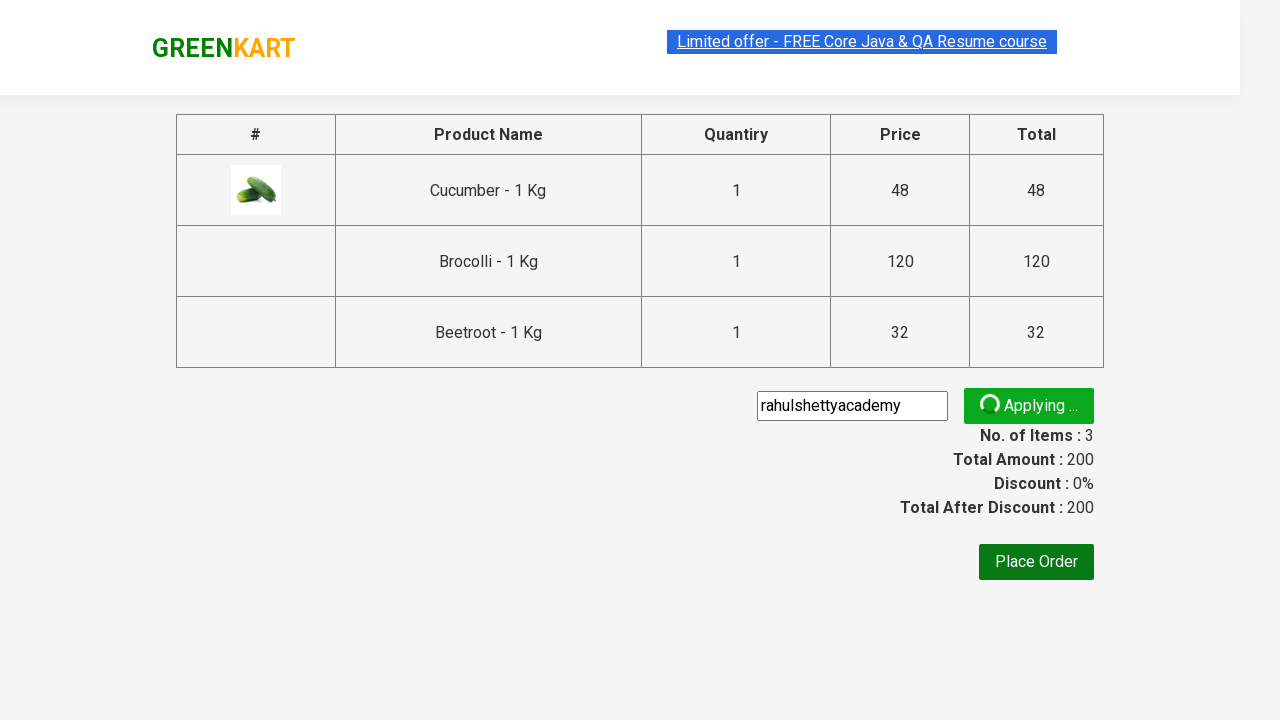

Promo discount message appeared
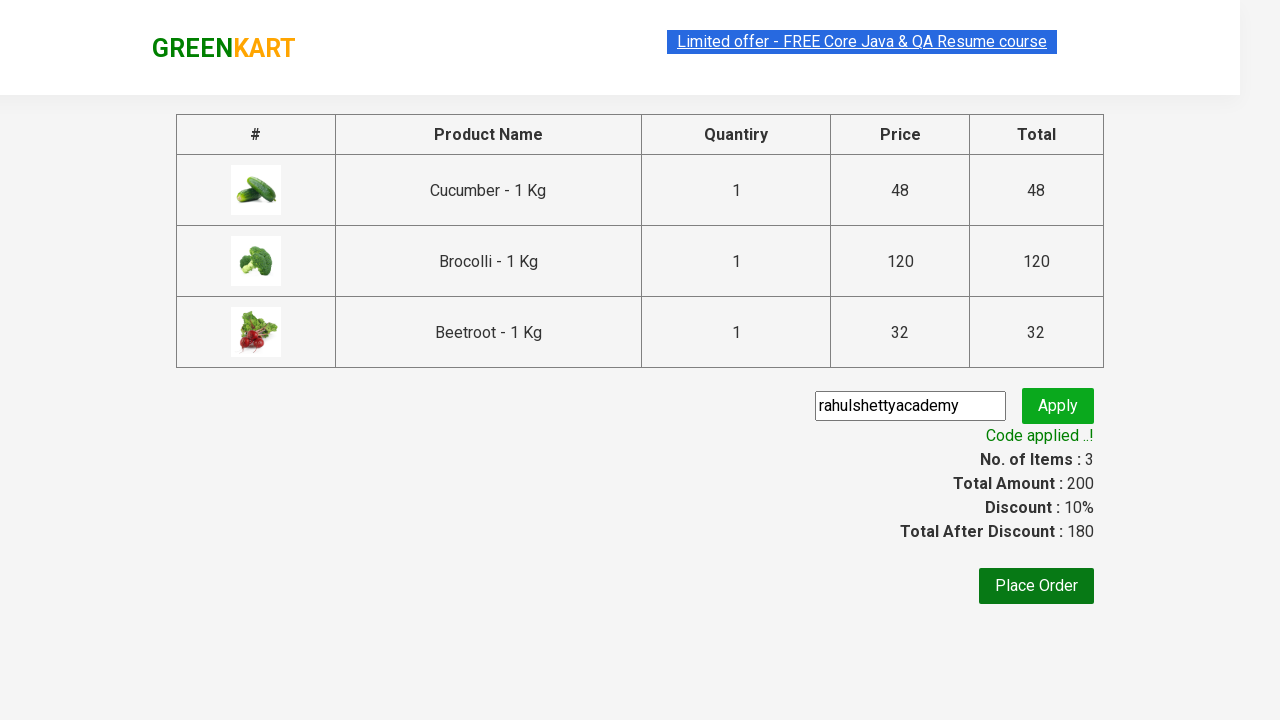

Verified promo discount applied: Code applied ..!
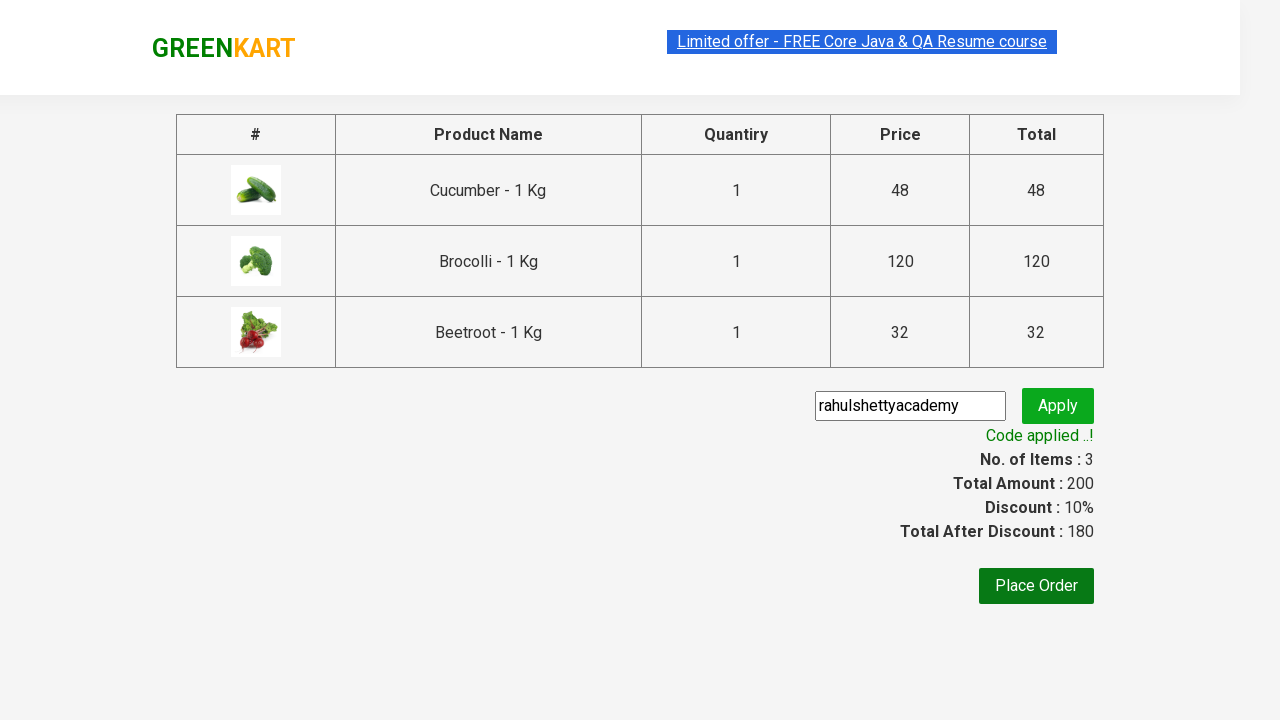

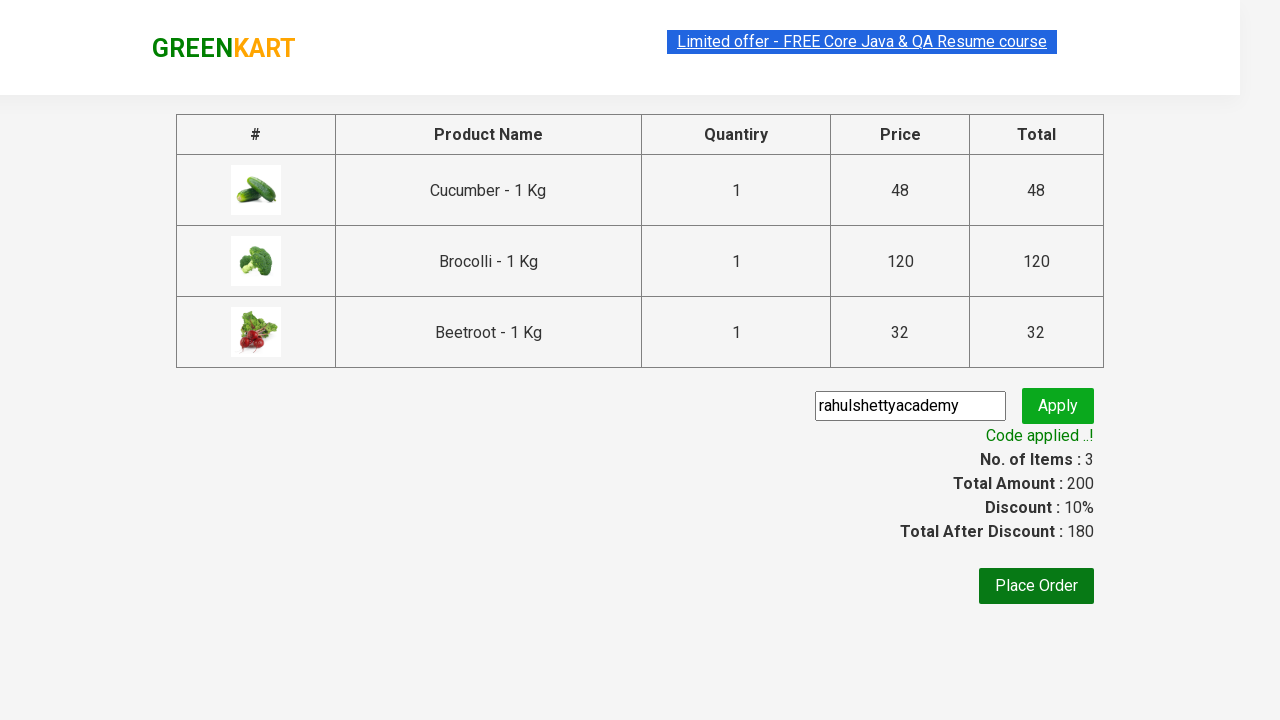